Tests the Links section on DemoQA by navigating to Elements, clicking on Links menu item, clicking the Home link which opens a new tab, verifying the new tab loaded correctly, then closing it and returning to the parent window.

Starting URL: https://demoqa.com

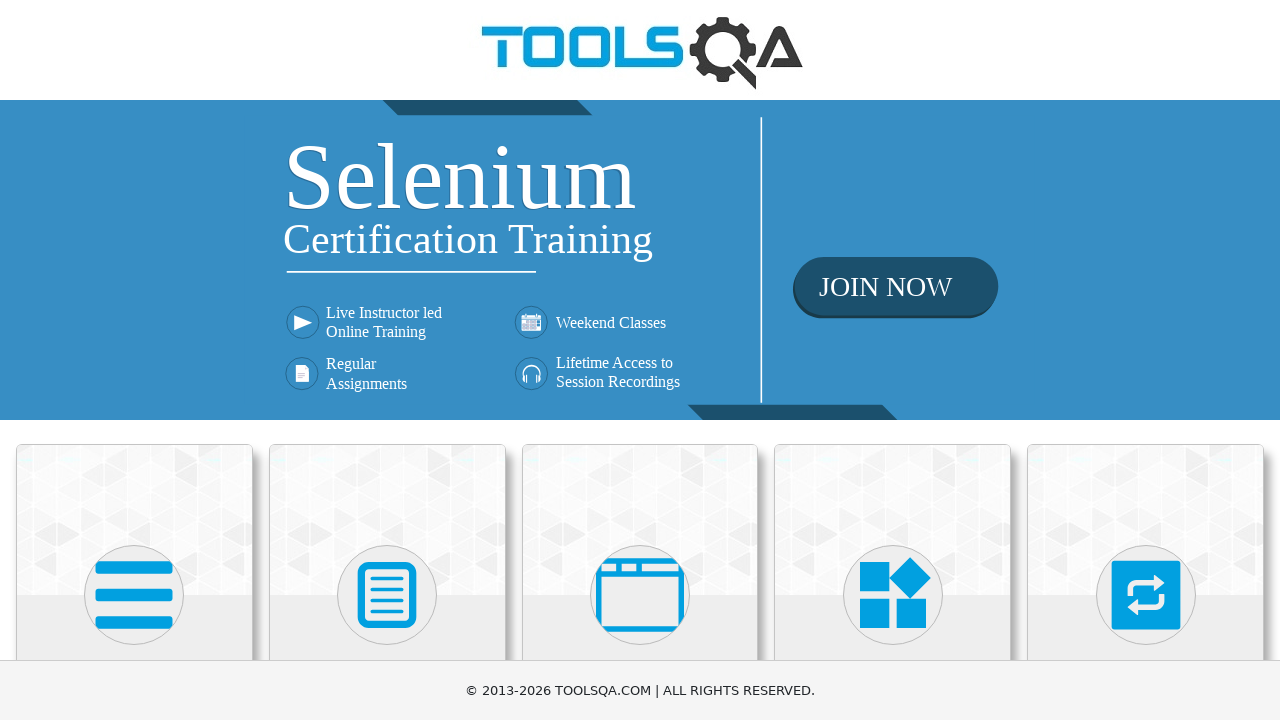

Clicked on Elements button at (134, 360) on xpath=//h5[text()='Elements']
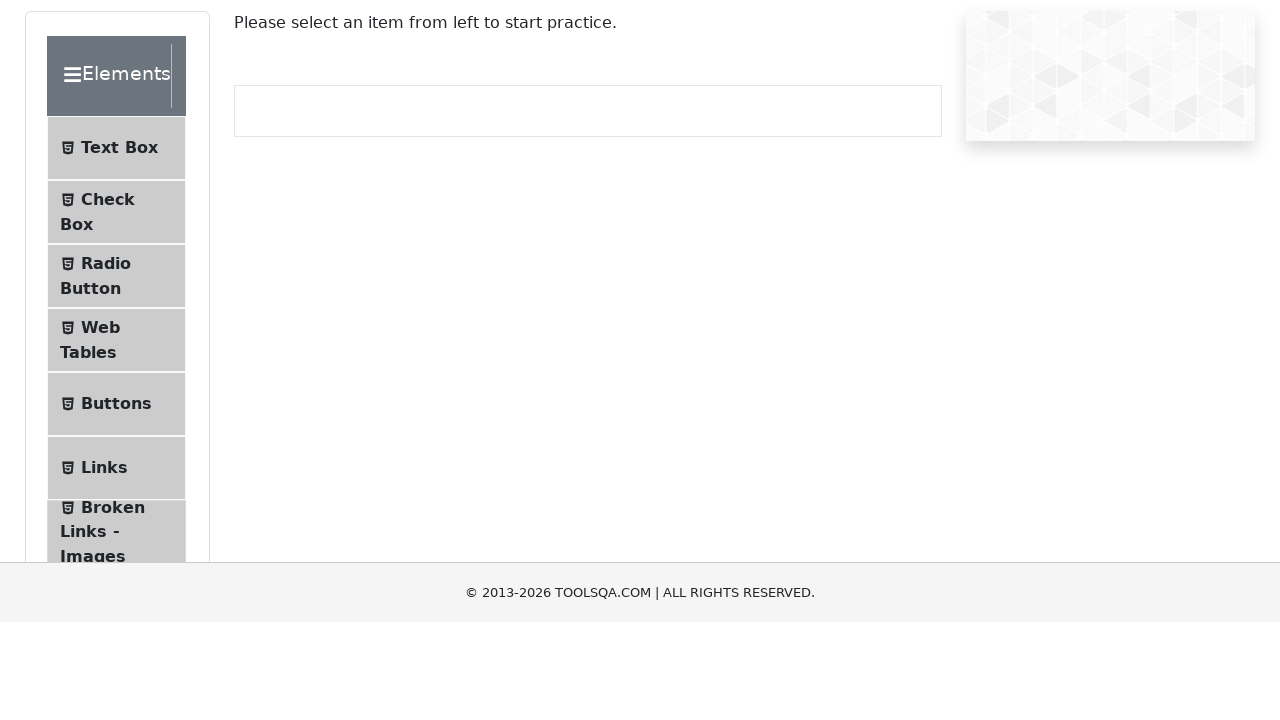

Clicked on Links menu item at (104, 581) on xpath=//span[text()='Links']
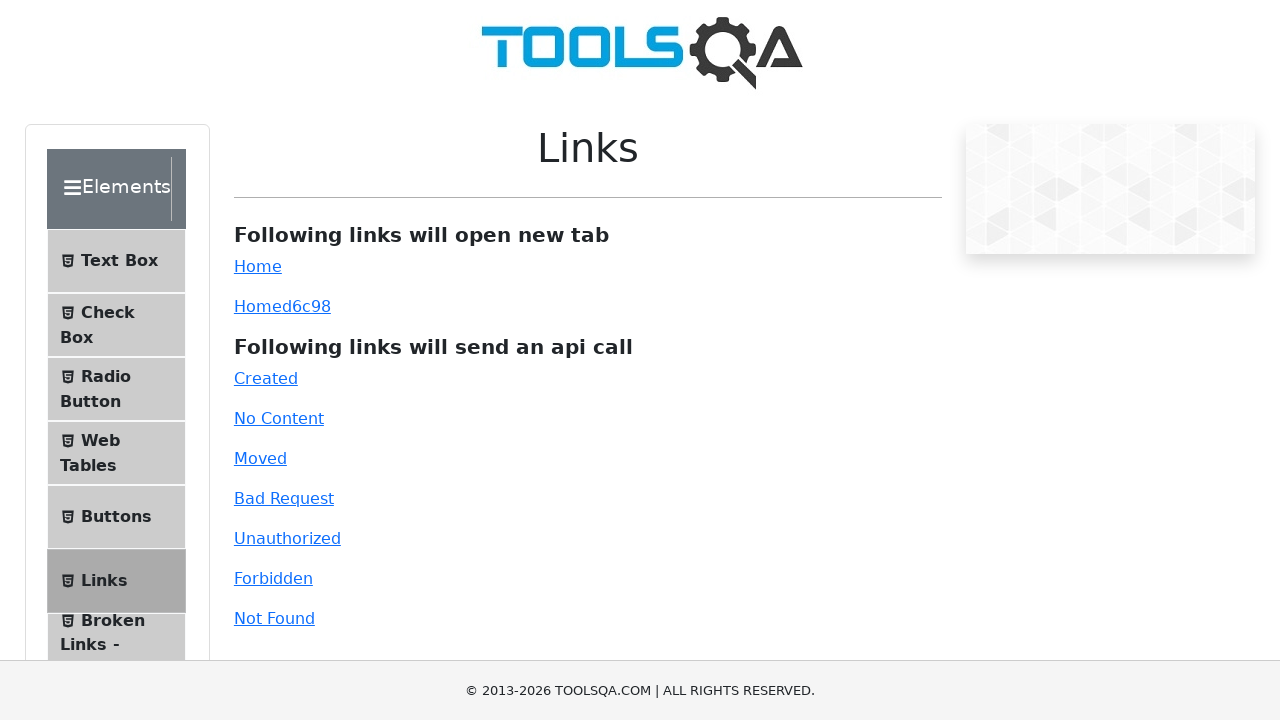

Clicked Home link which opened a new tab at (258, 266) on text=Home
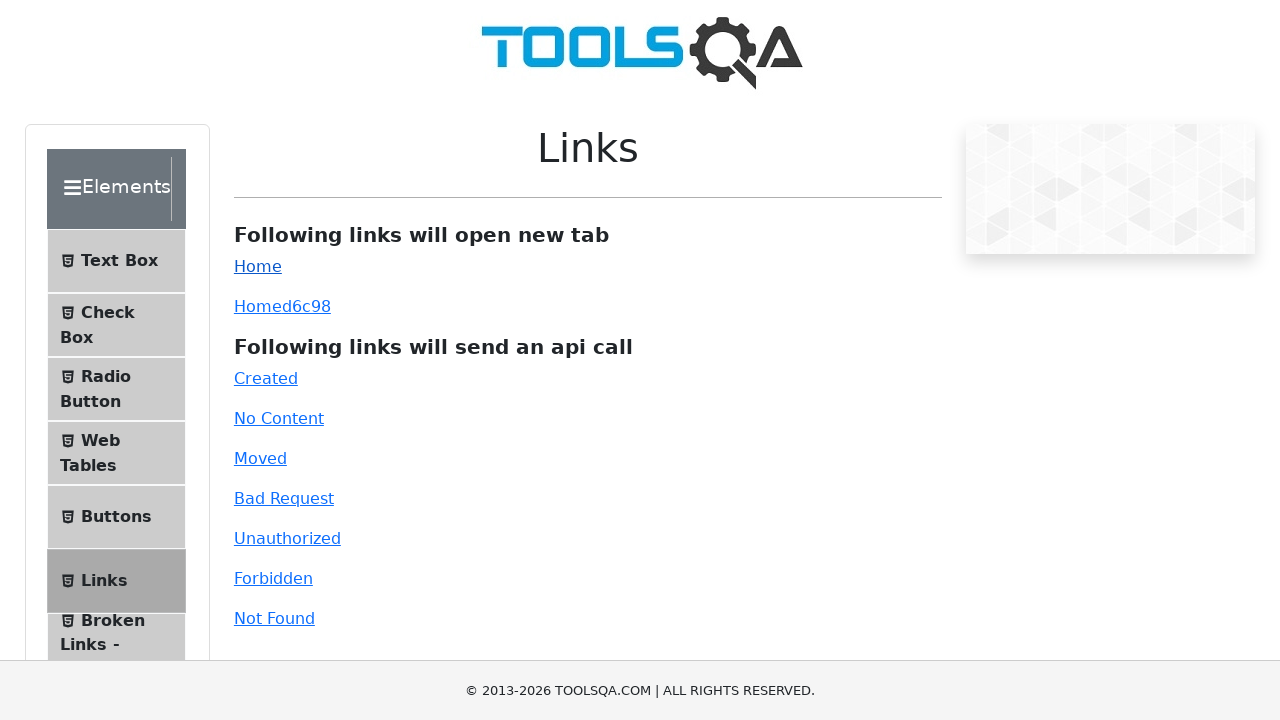

Captured reference to new page/tab
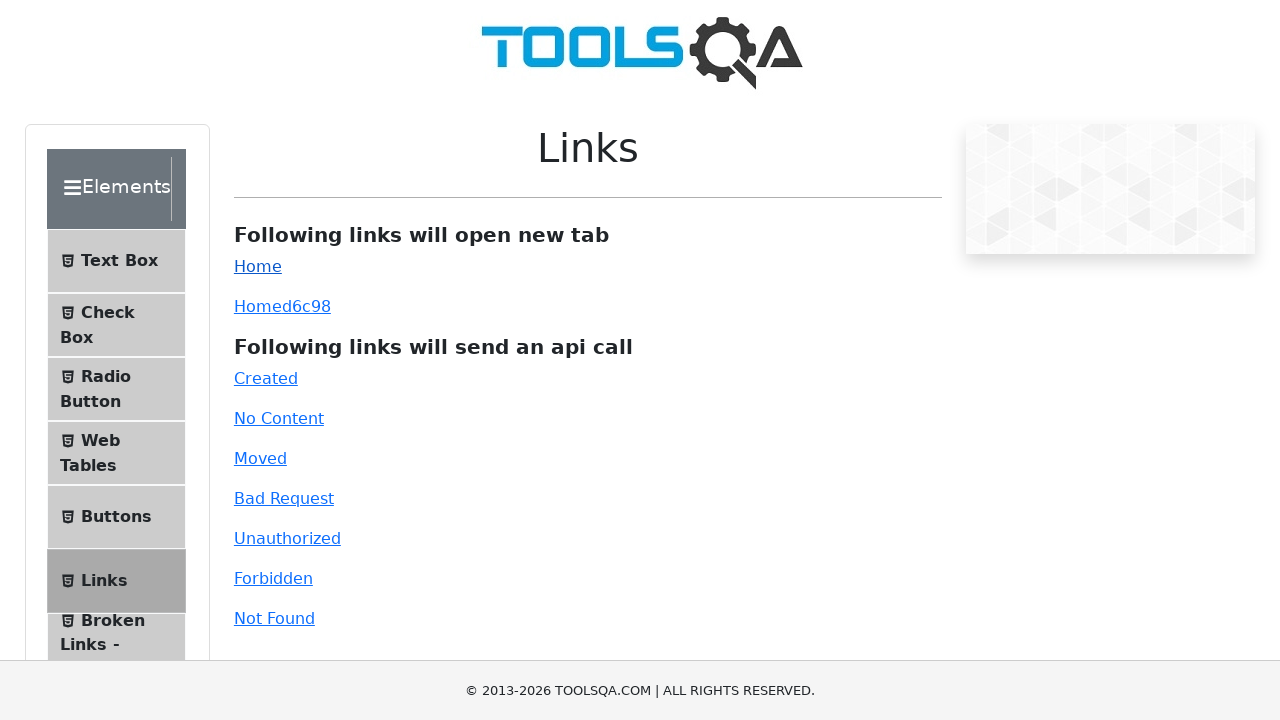

Verified Elements button is present on new page, confirming correct page loaded
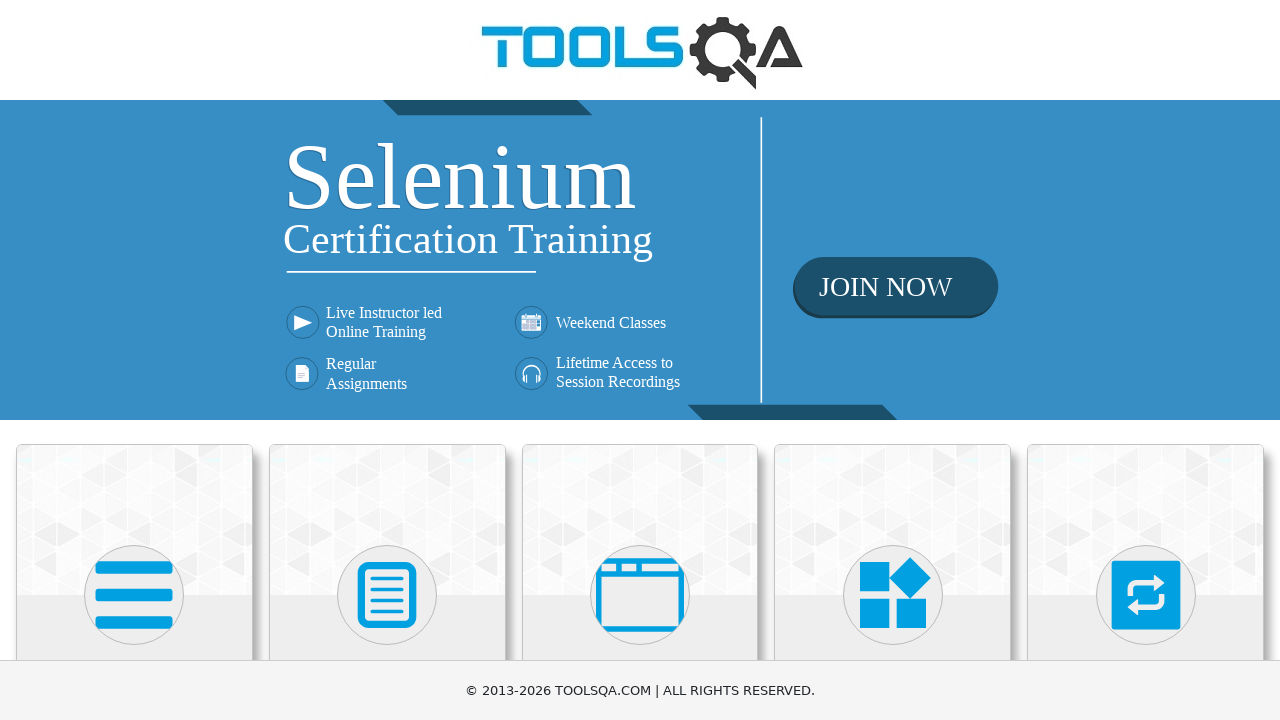

Closed the child window/tab
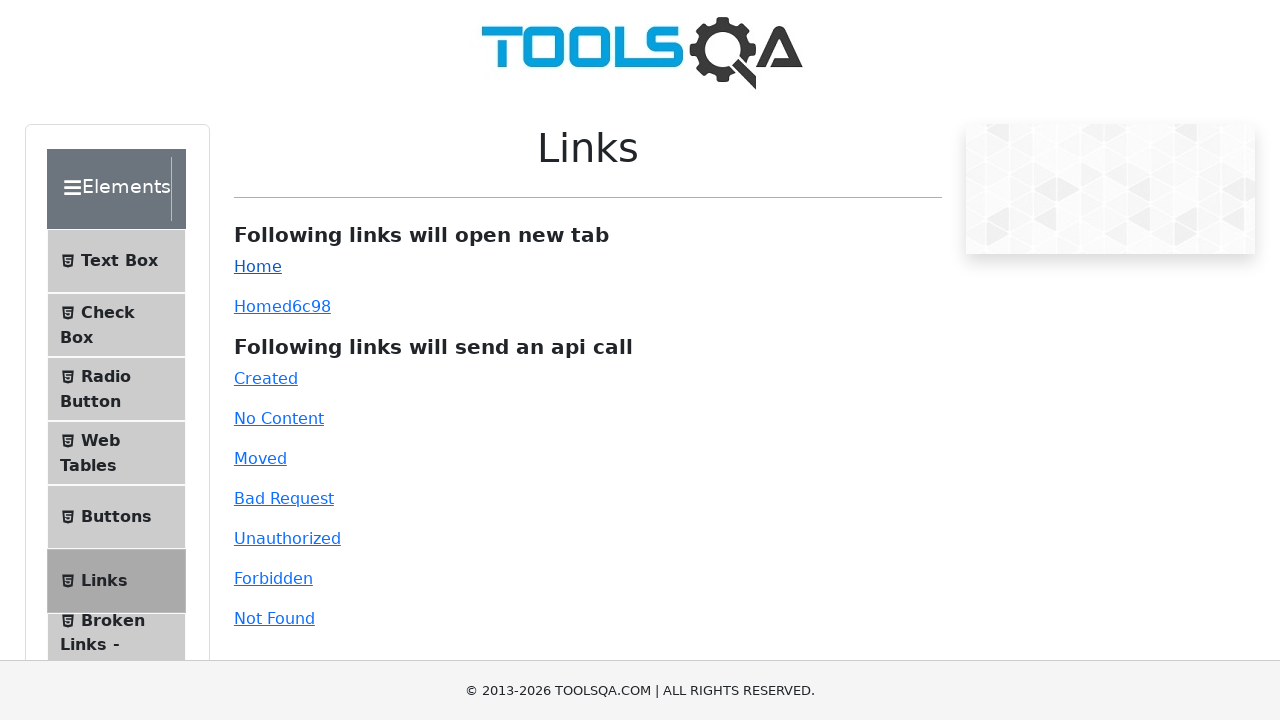

Verified Links menu item is still visible on parent page
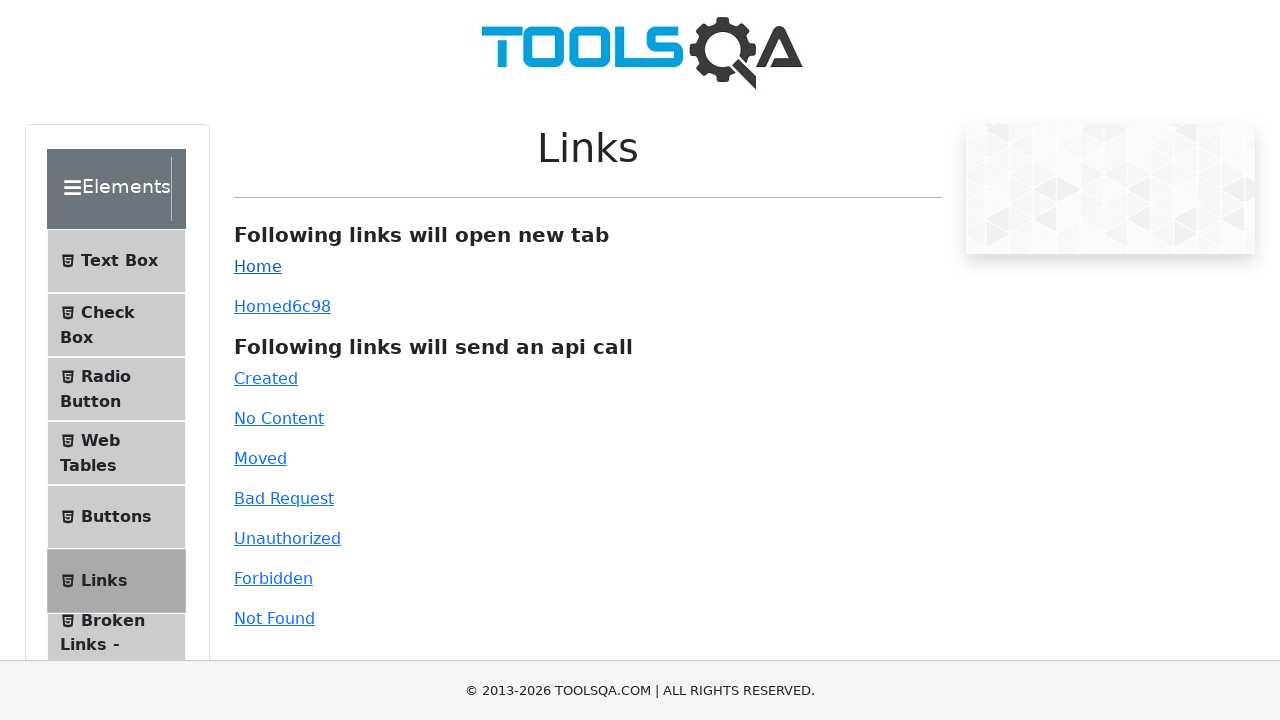

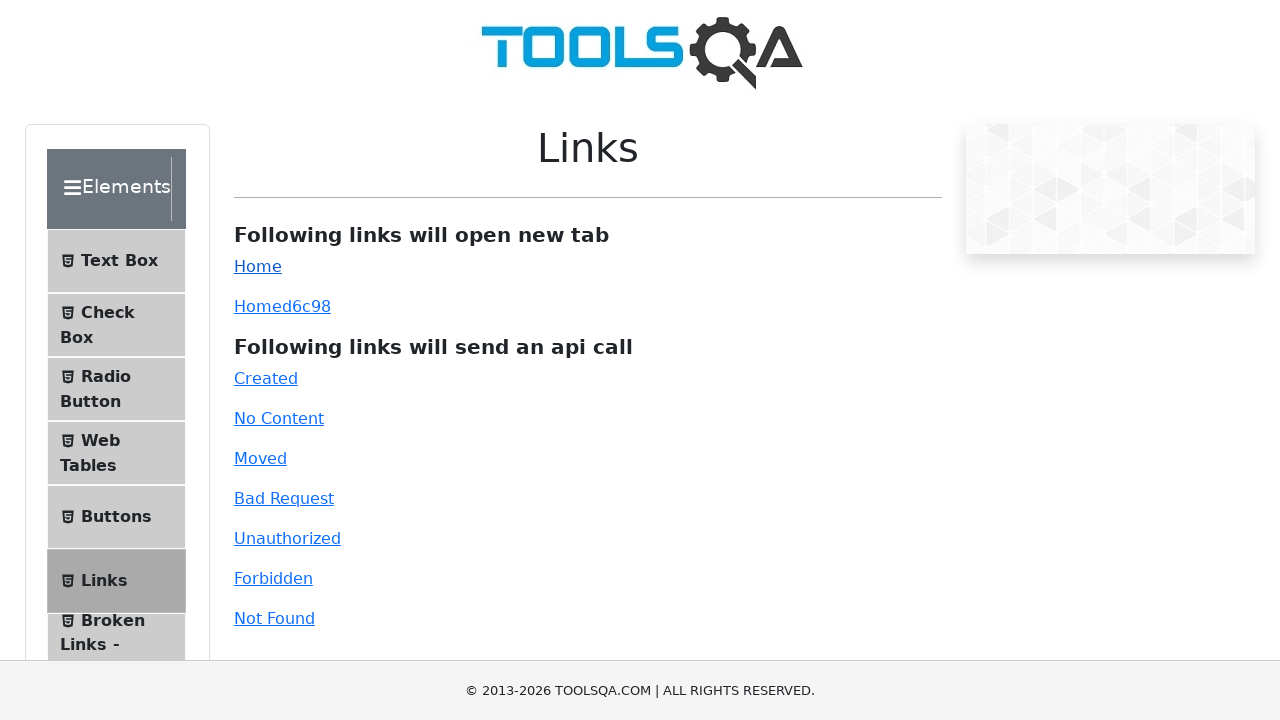